Tests navigation through a sitemap by clicking on sitemap links and navigating back to verify the sitemap functionality works correctly at 1920x1080 resolution.

Starting URL: https://www.getcalley.com/page-sitemap.xml

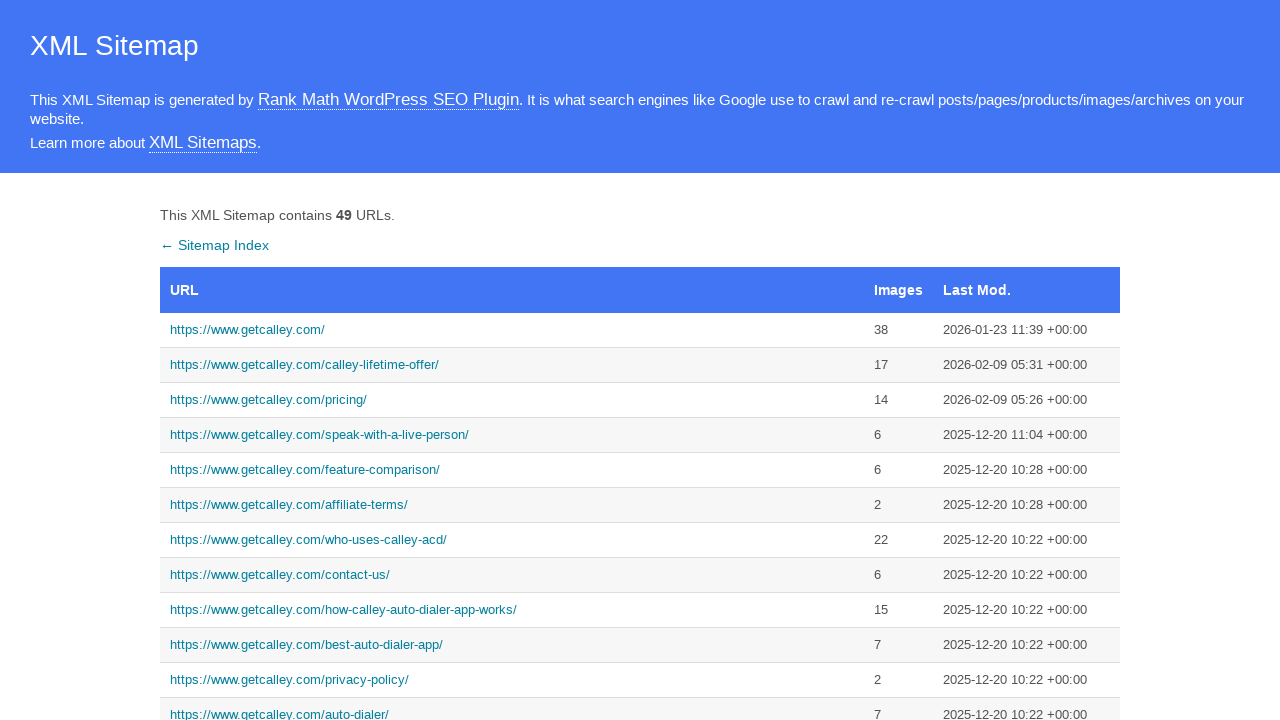

Set viewport size to 1920x1080
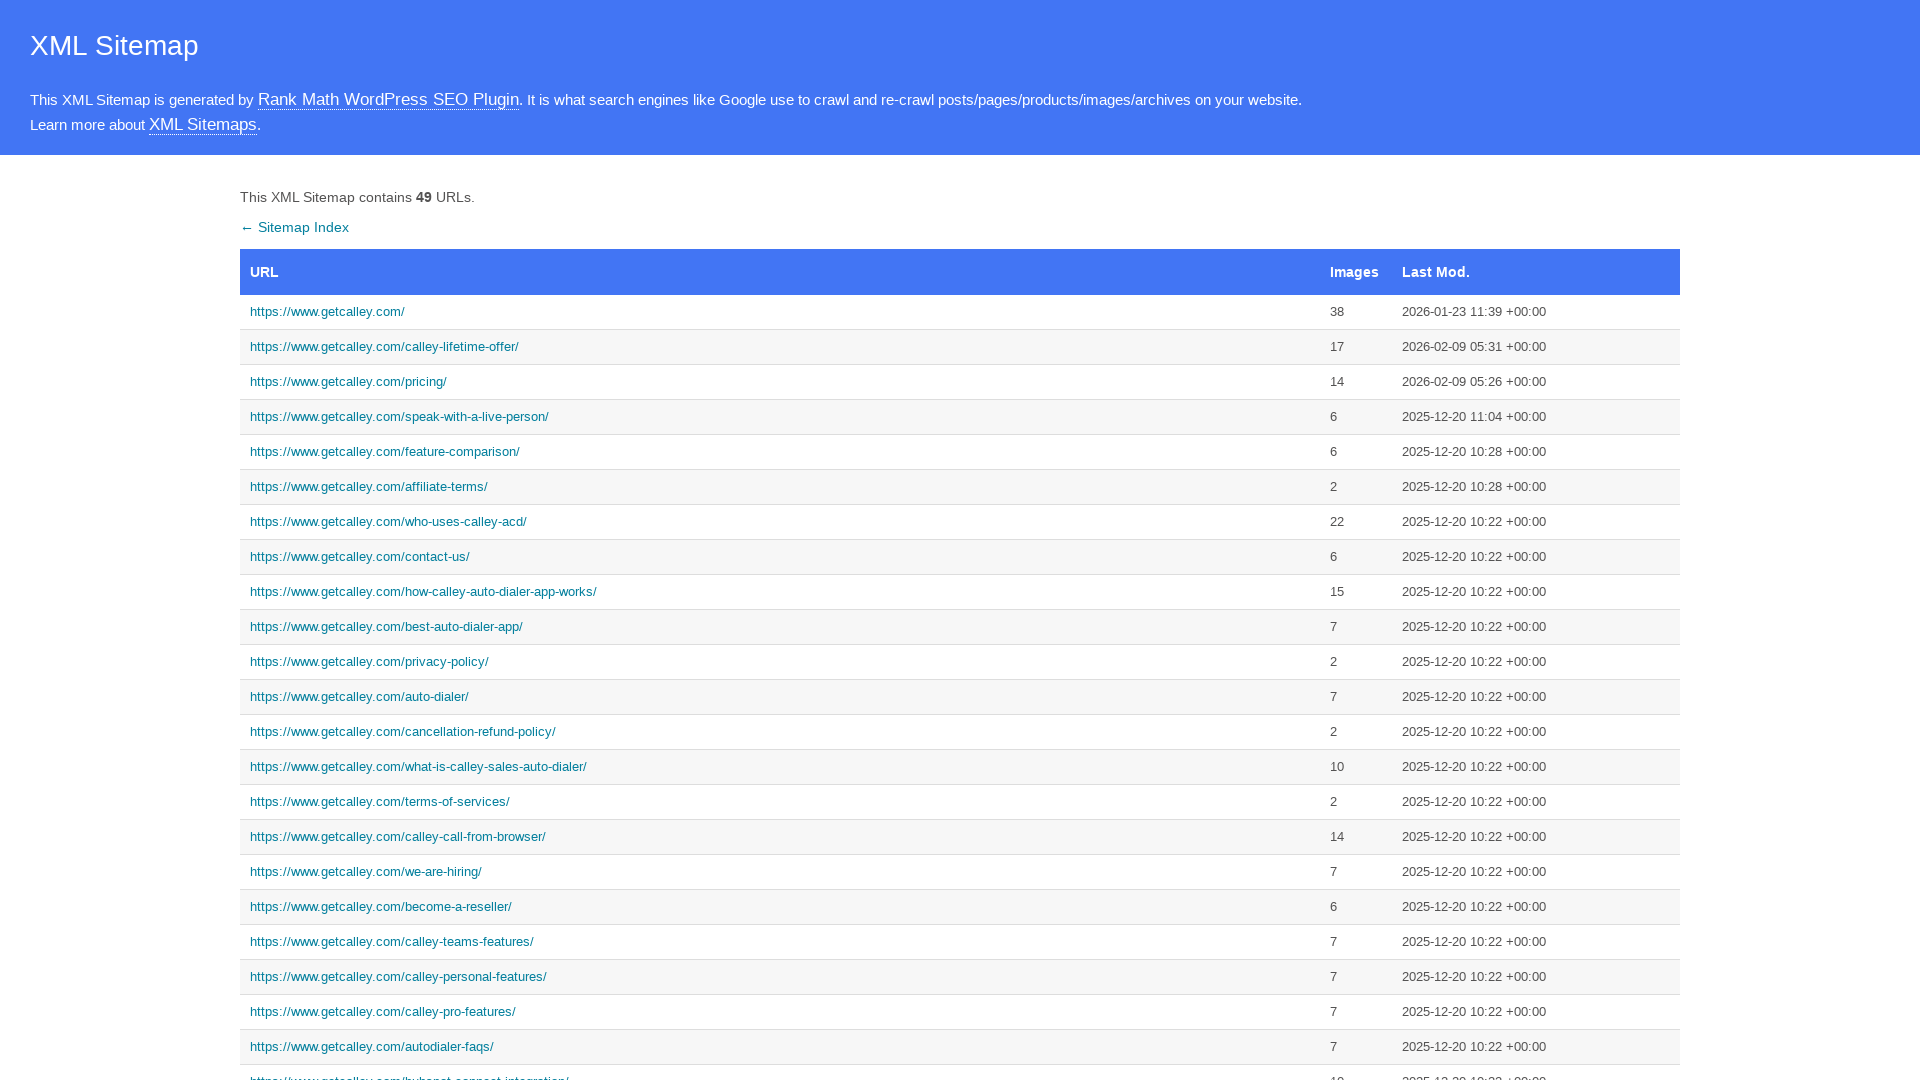

Clicked first sitemap link at (780, 312) on xpath=//*[@id='sitemap']/tbody/tr[1]/td[1]/a
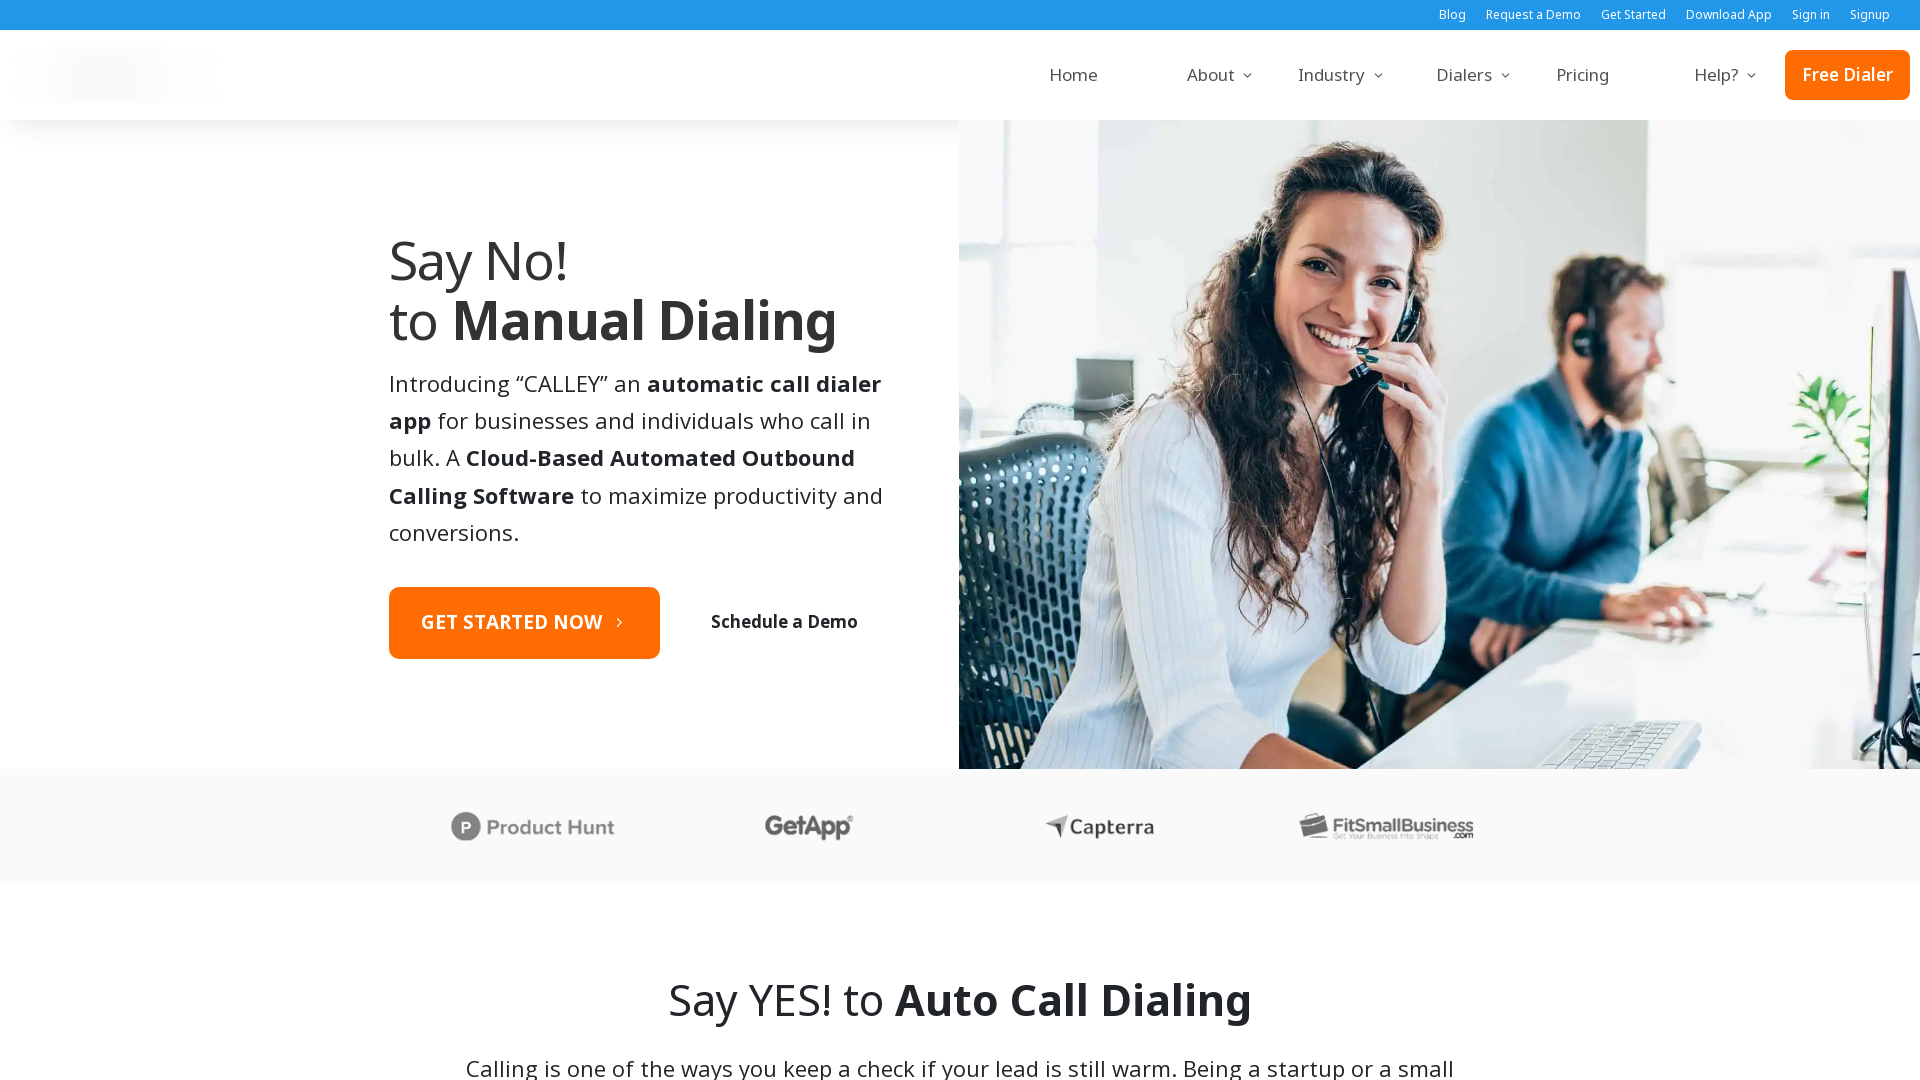

Navigated back to sitemap
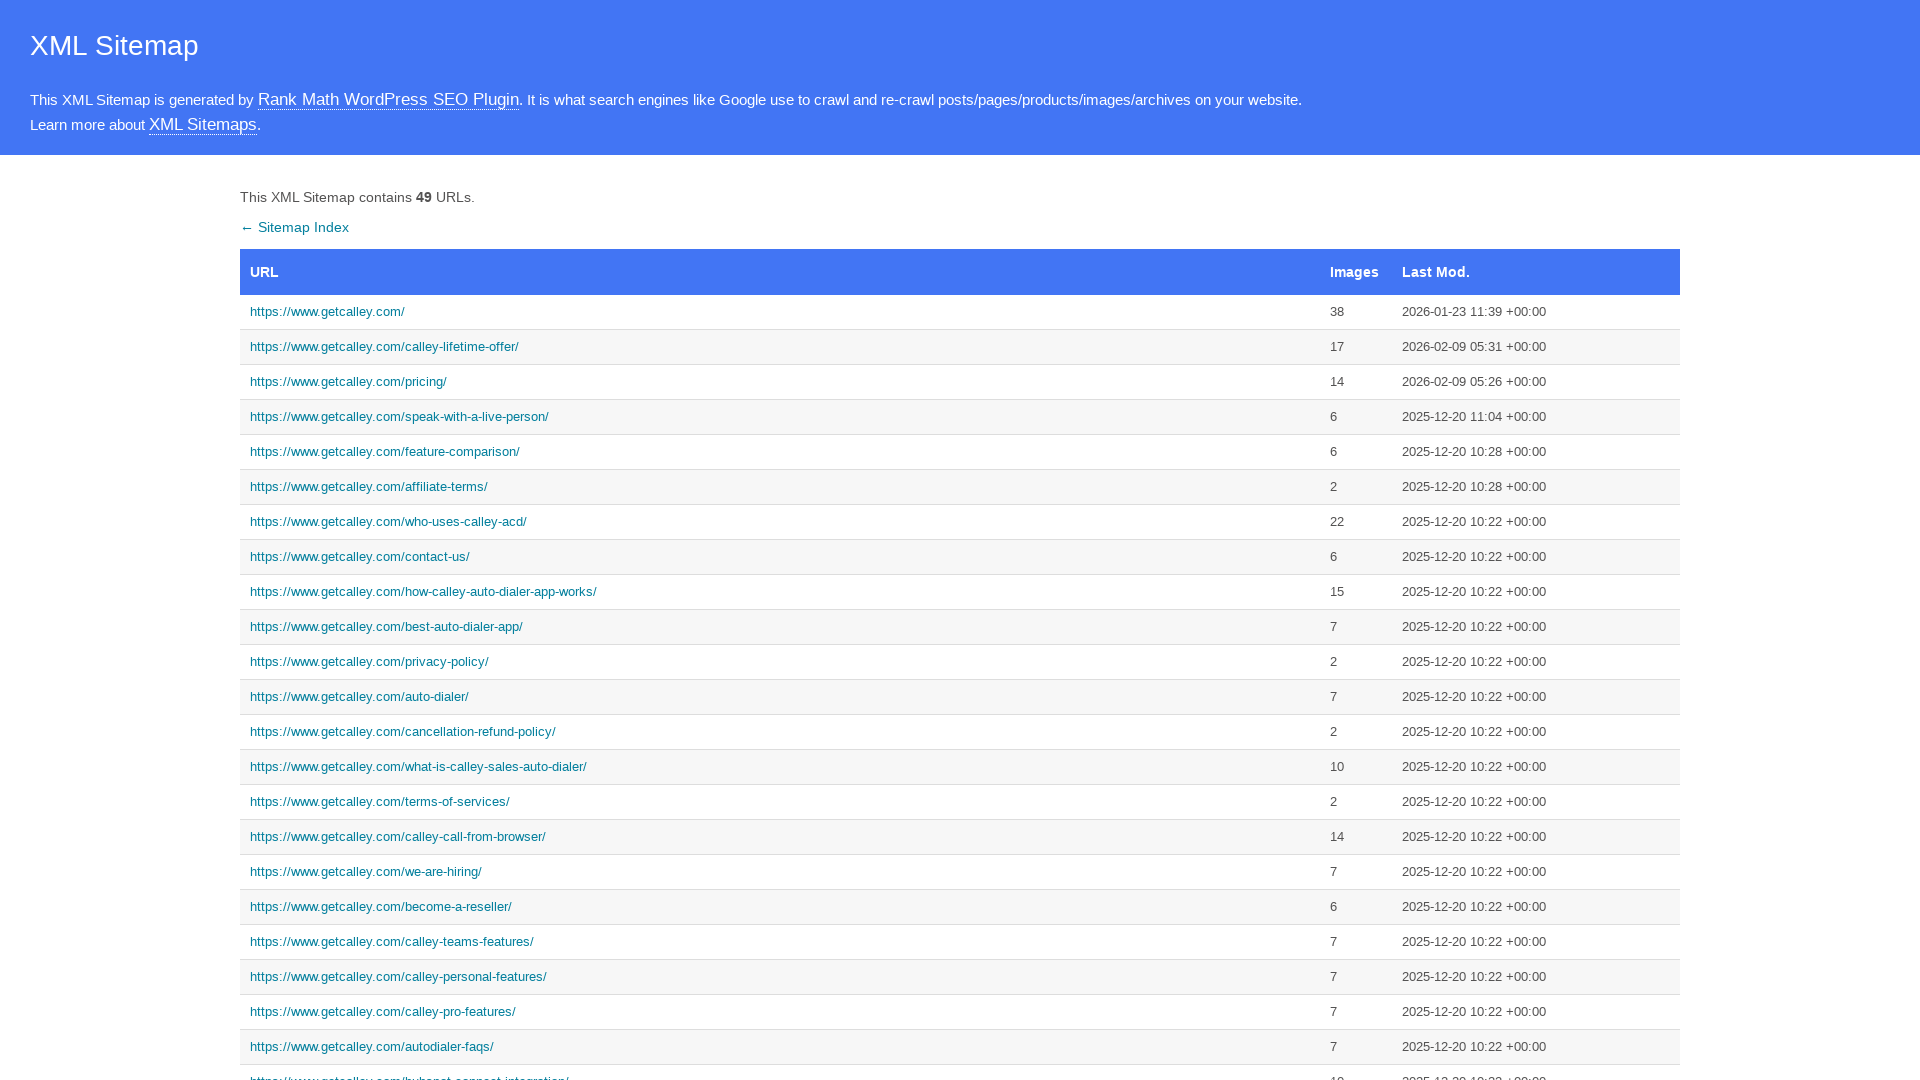

Clicked second sitemap link at (780, 347) on xpath=//*[@id='sitemap']/tbody/tr[2]/td[1]/a
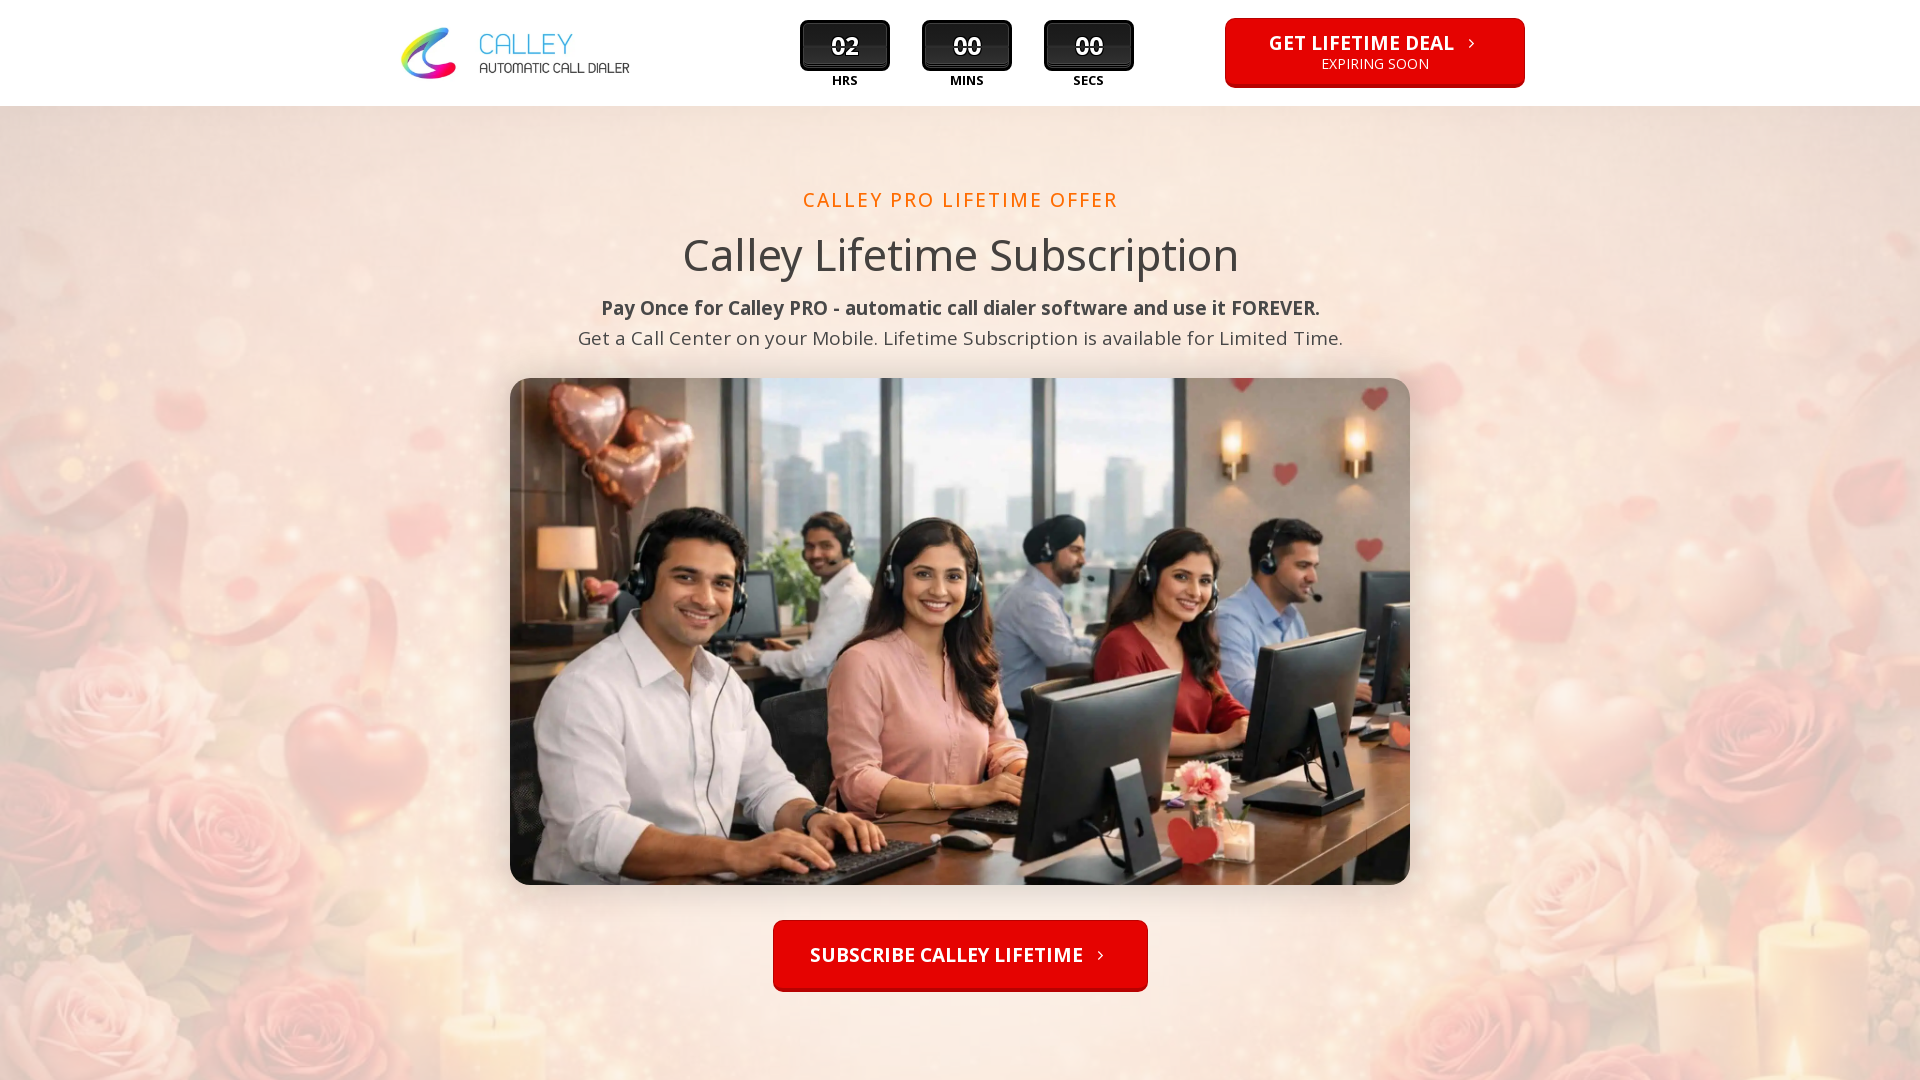

Navigated back to sitemap
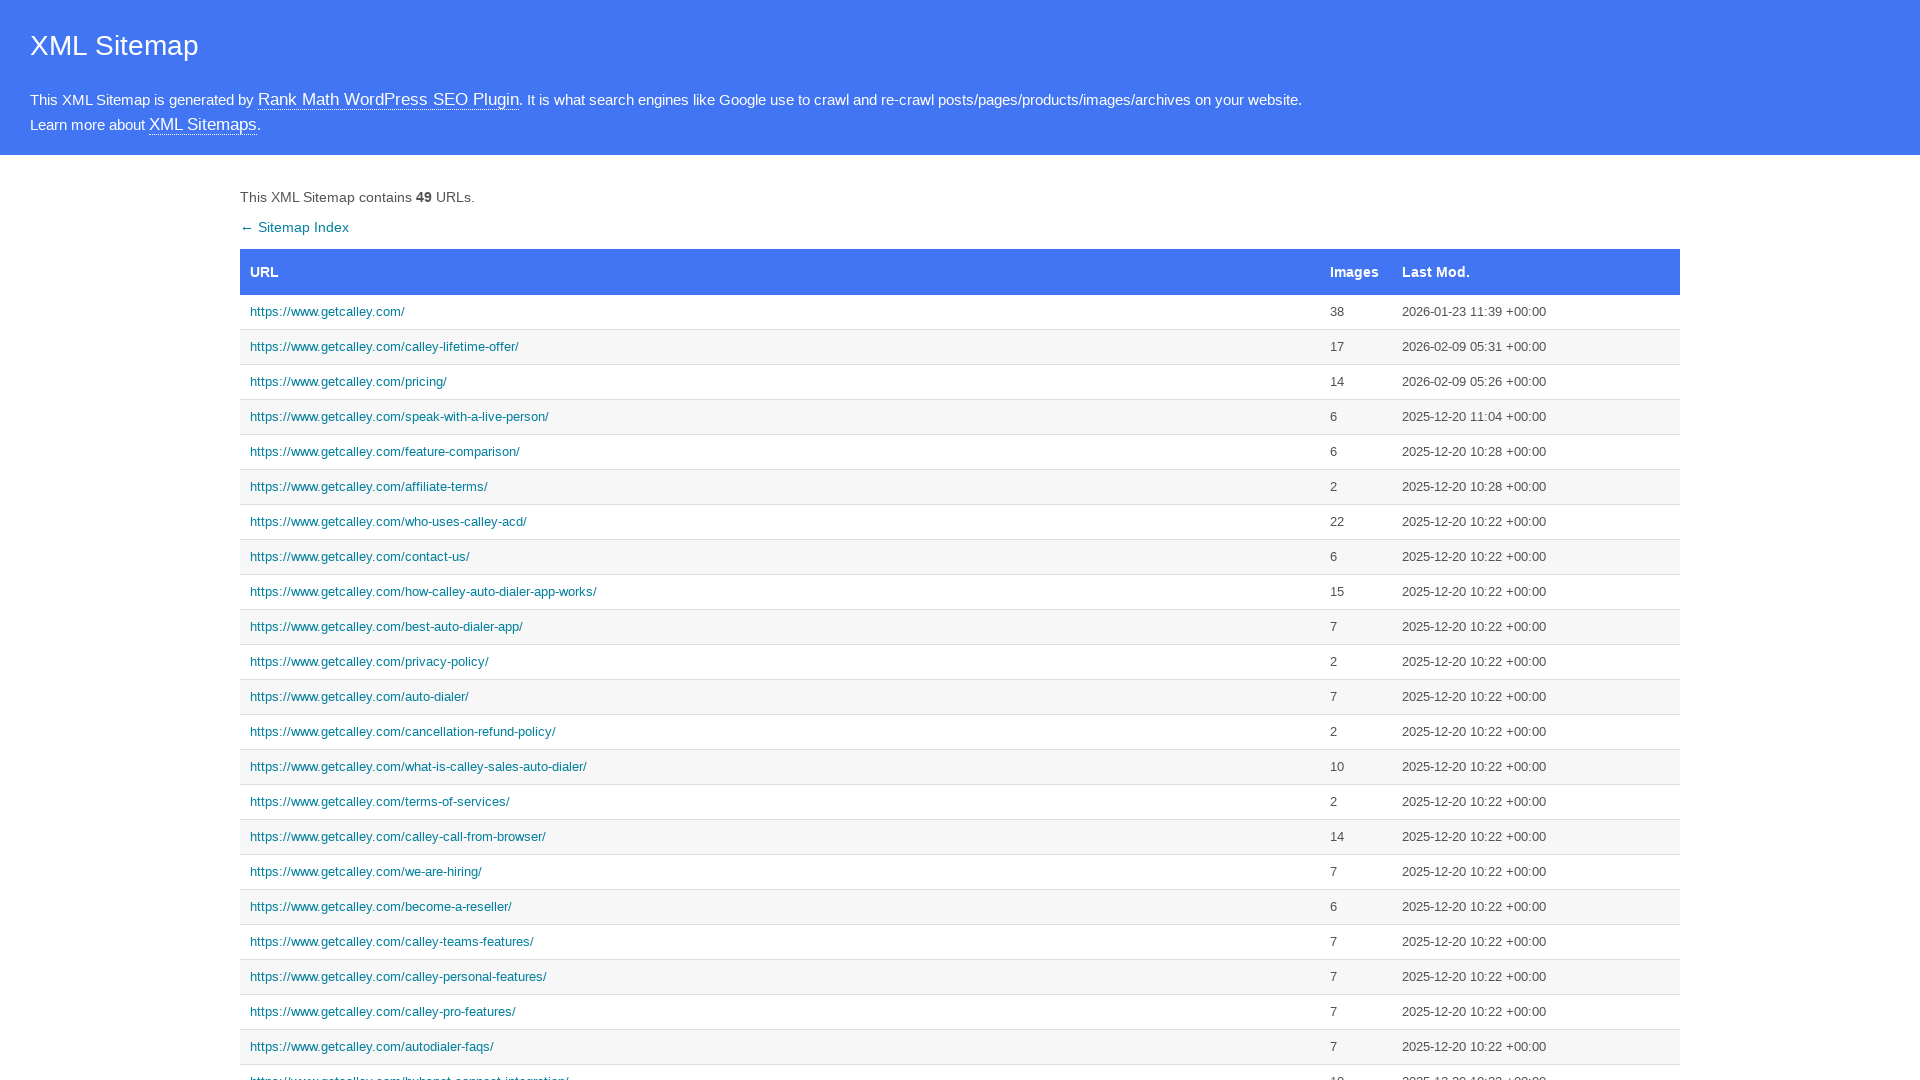

Clicked third sitemap link at (780, 382) on xpath=//*[@id='sitemap']/tbody/tr[3]/td[1]/a
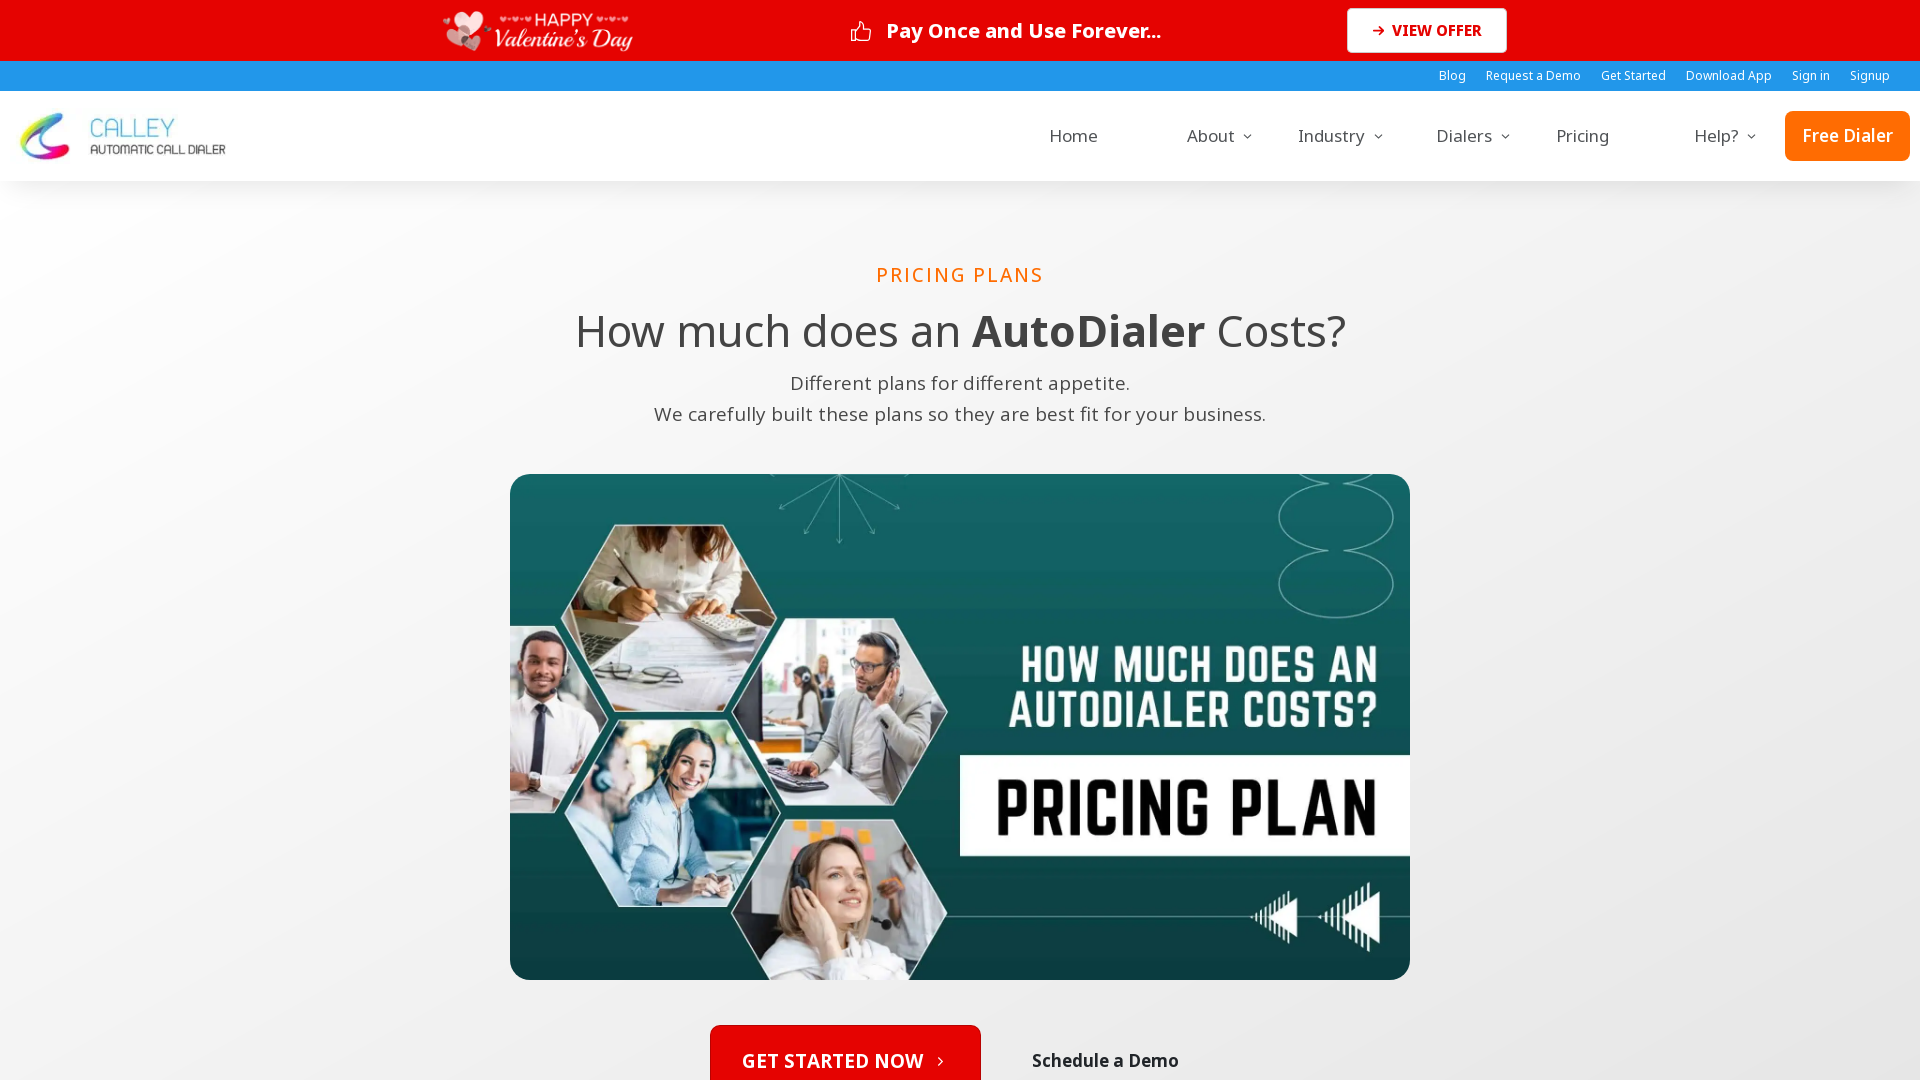

Navigated back to sitemap
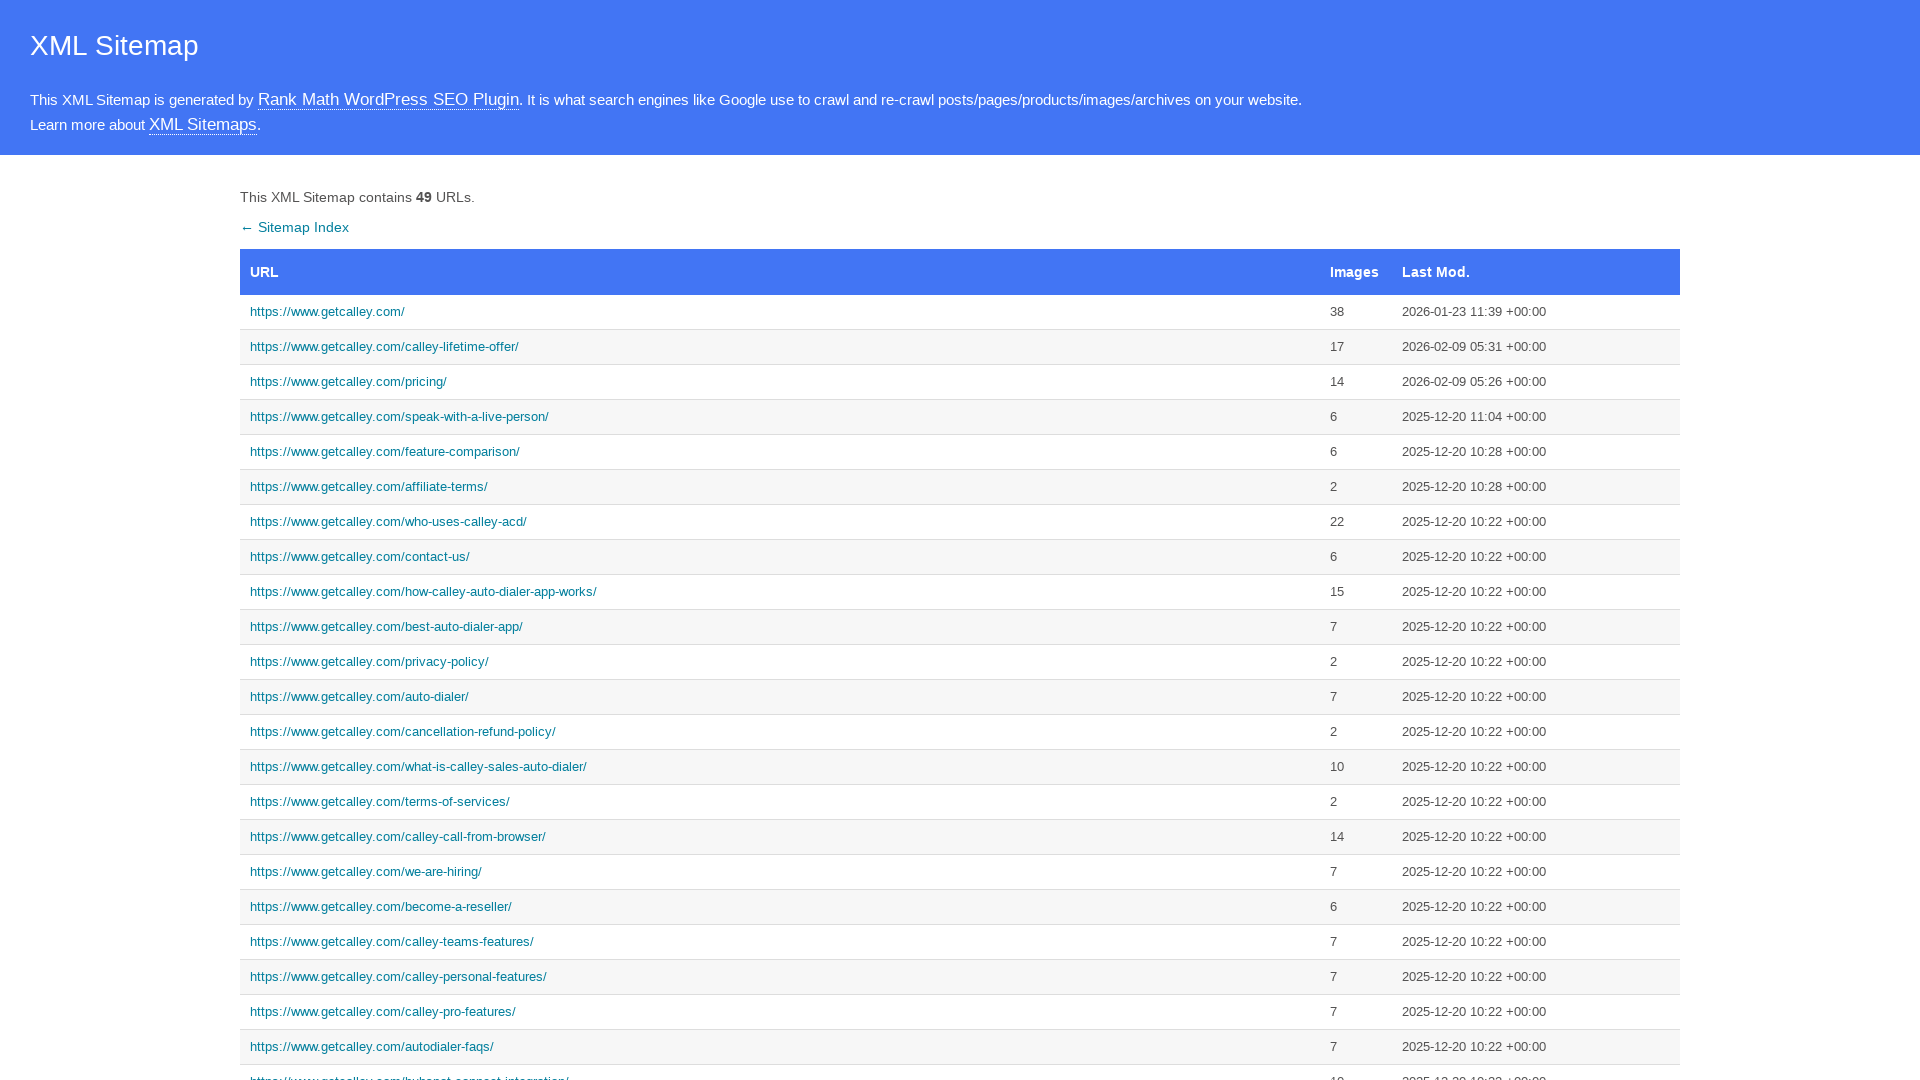

Clicked fourth sitemap link at (780, 417) on xpath=//*[@id='sitemap']/tbody/tr[4]/td[1]/a
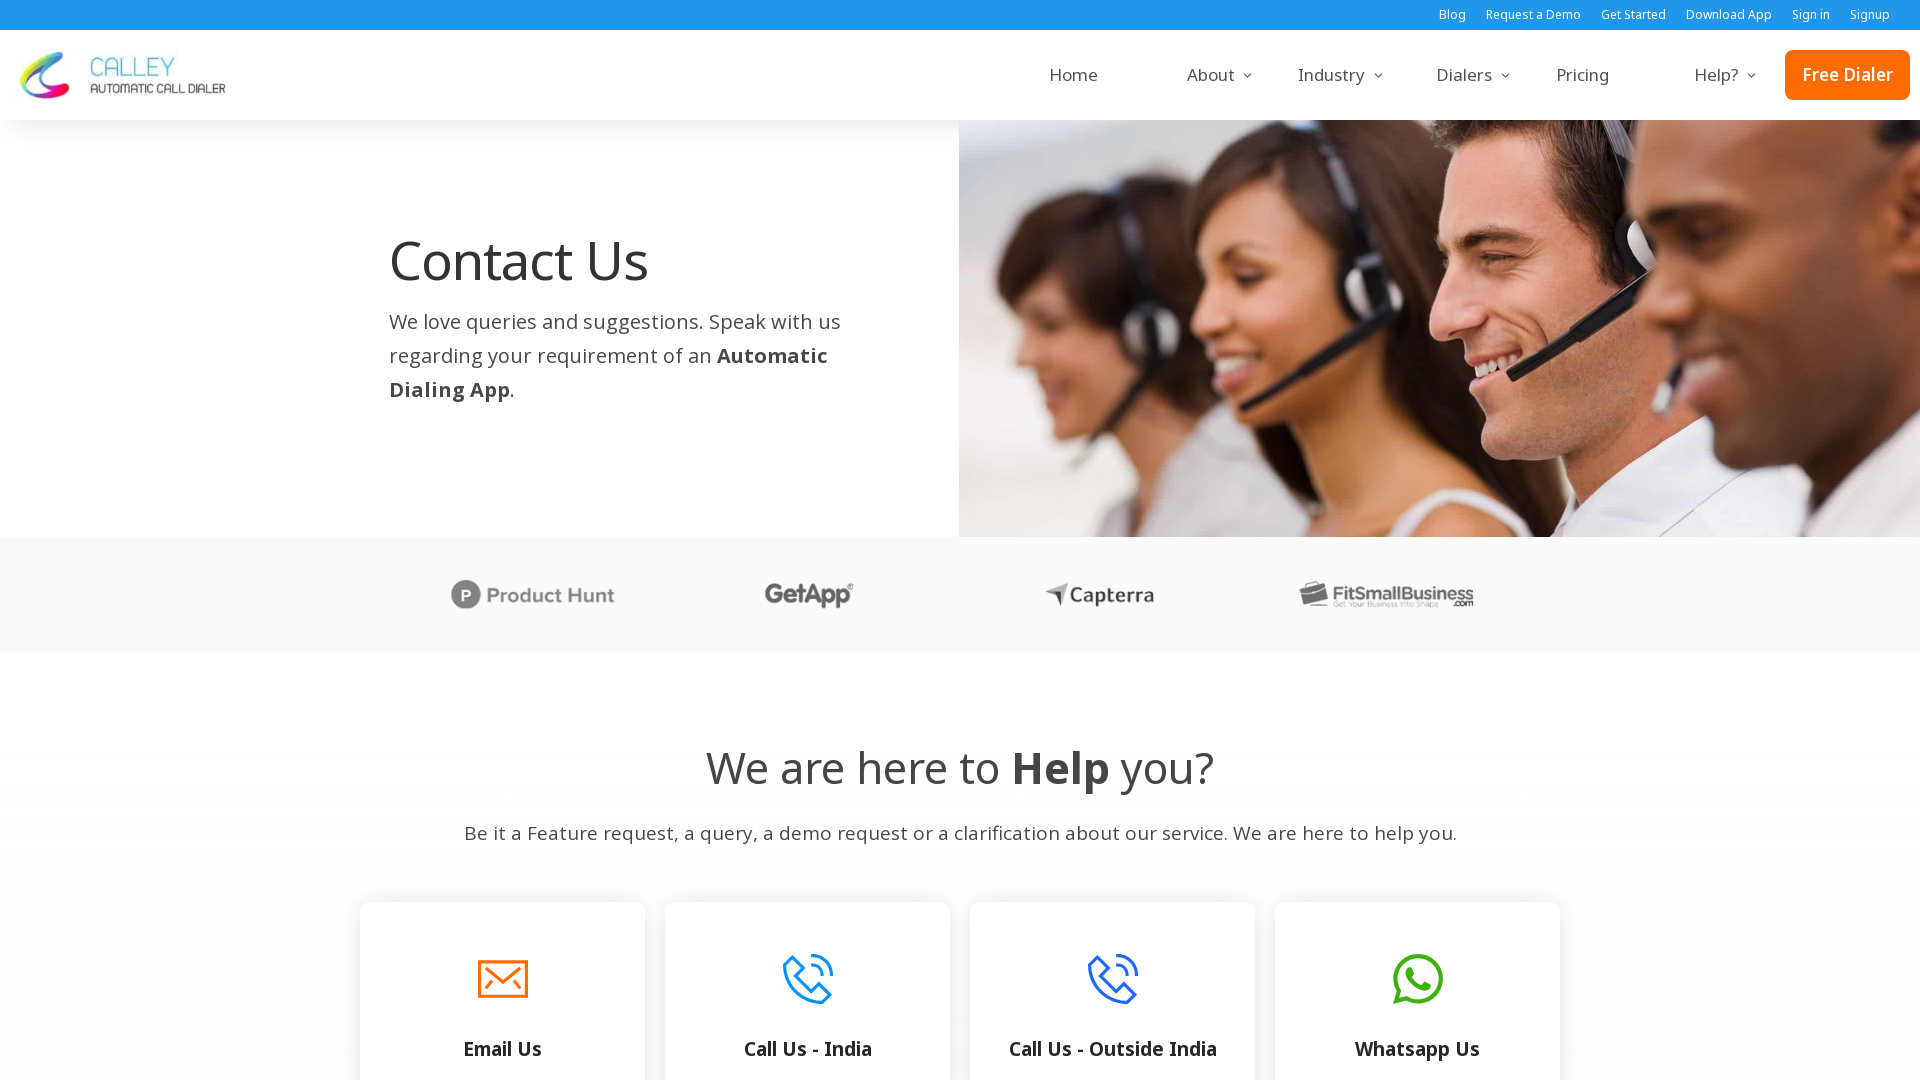

Navigated back to sitemap
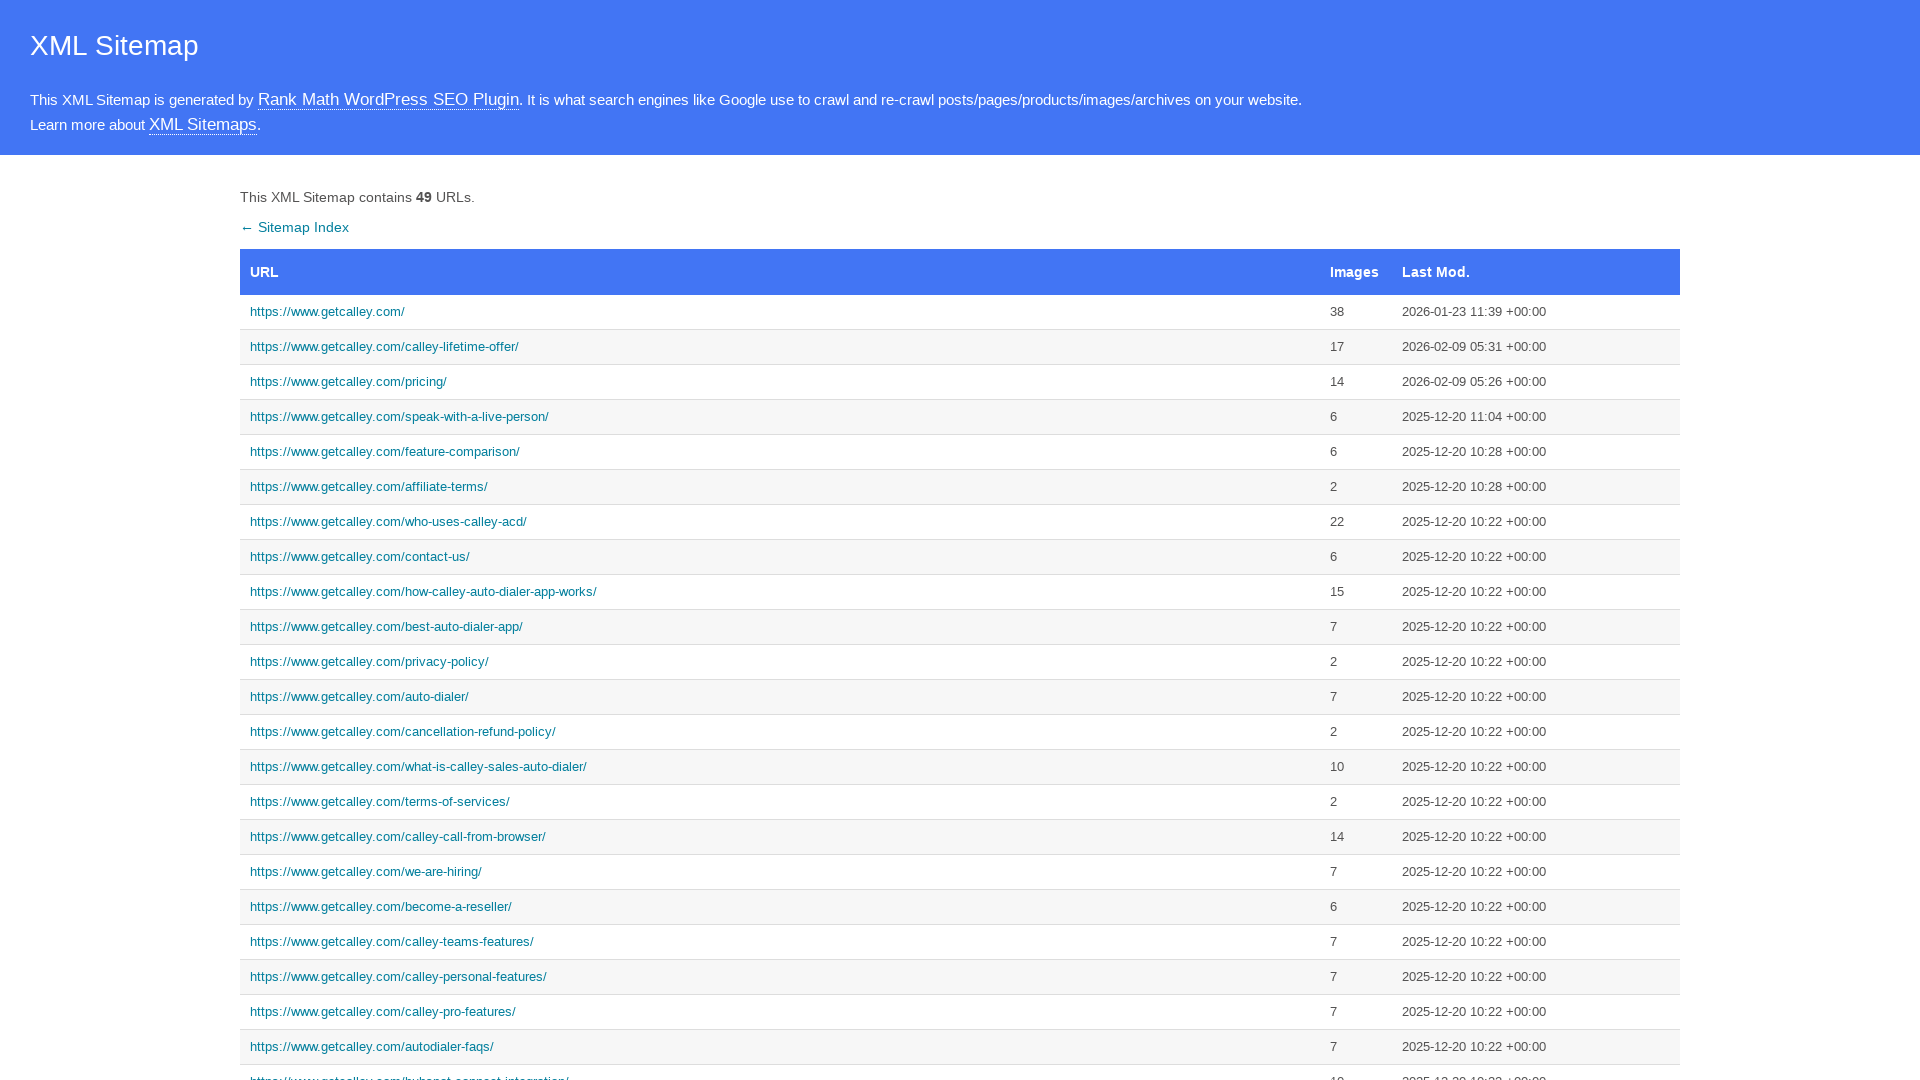

Clicked fifth sitemap link at (780, 452) on xpath=//*[@id='sitemap']/tbody/tr[5]/td[1]/a
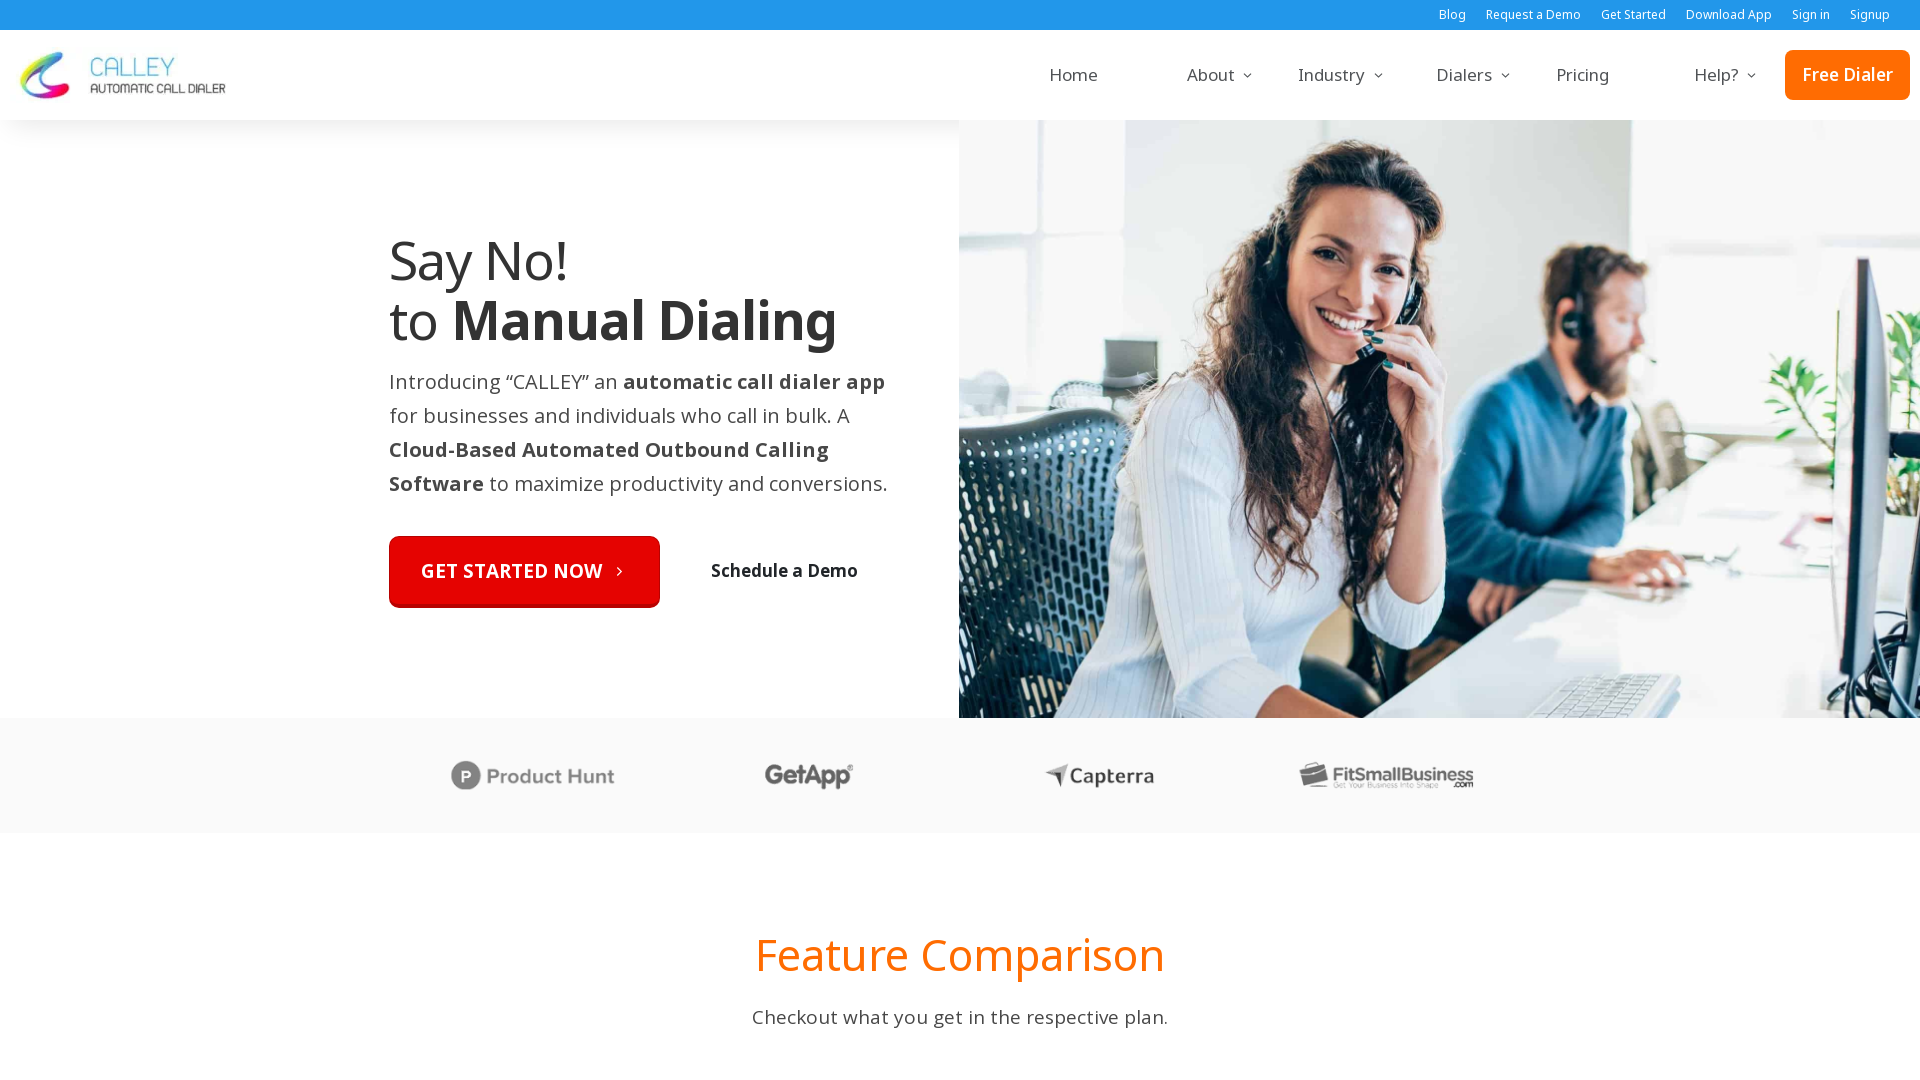

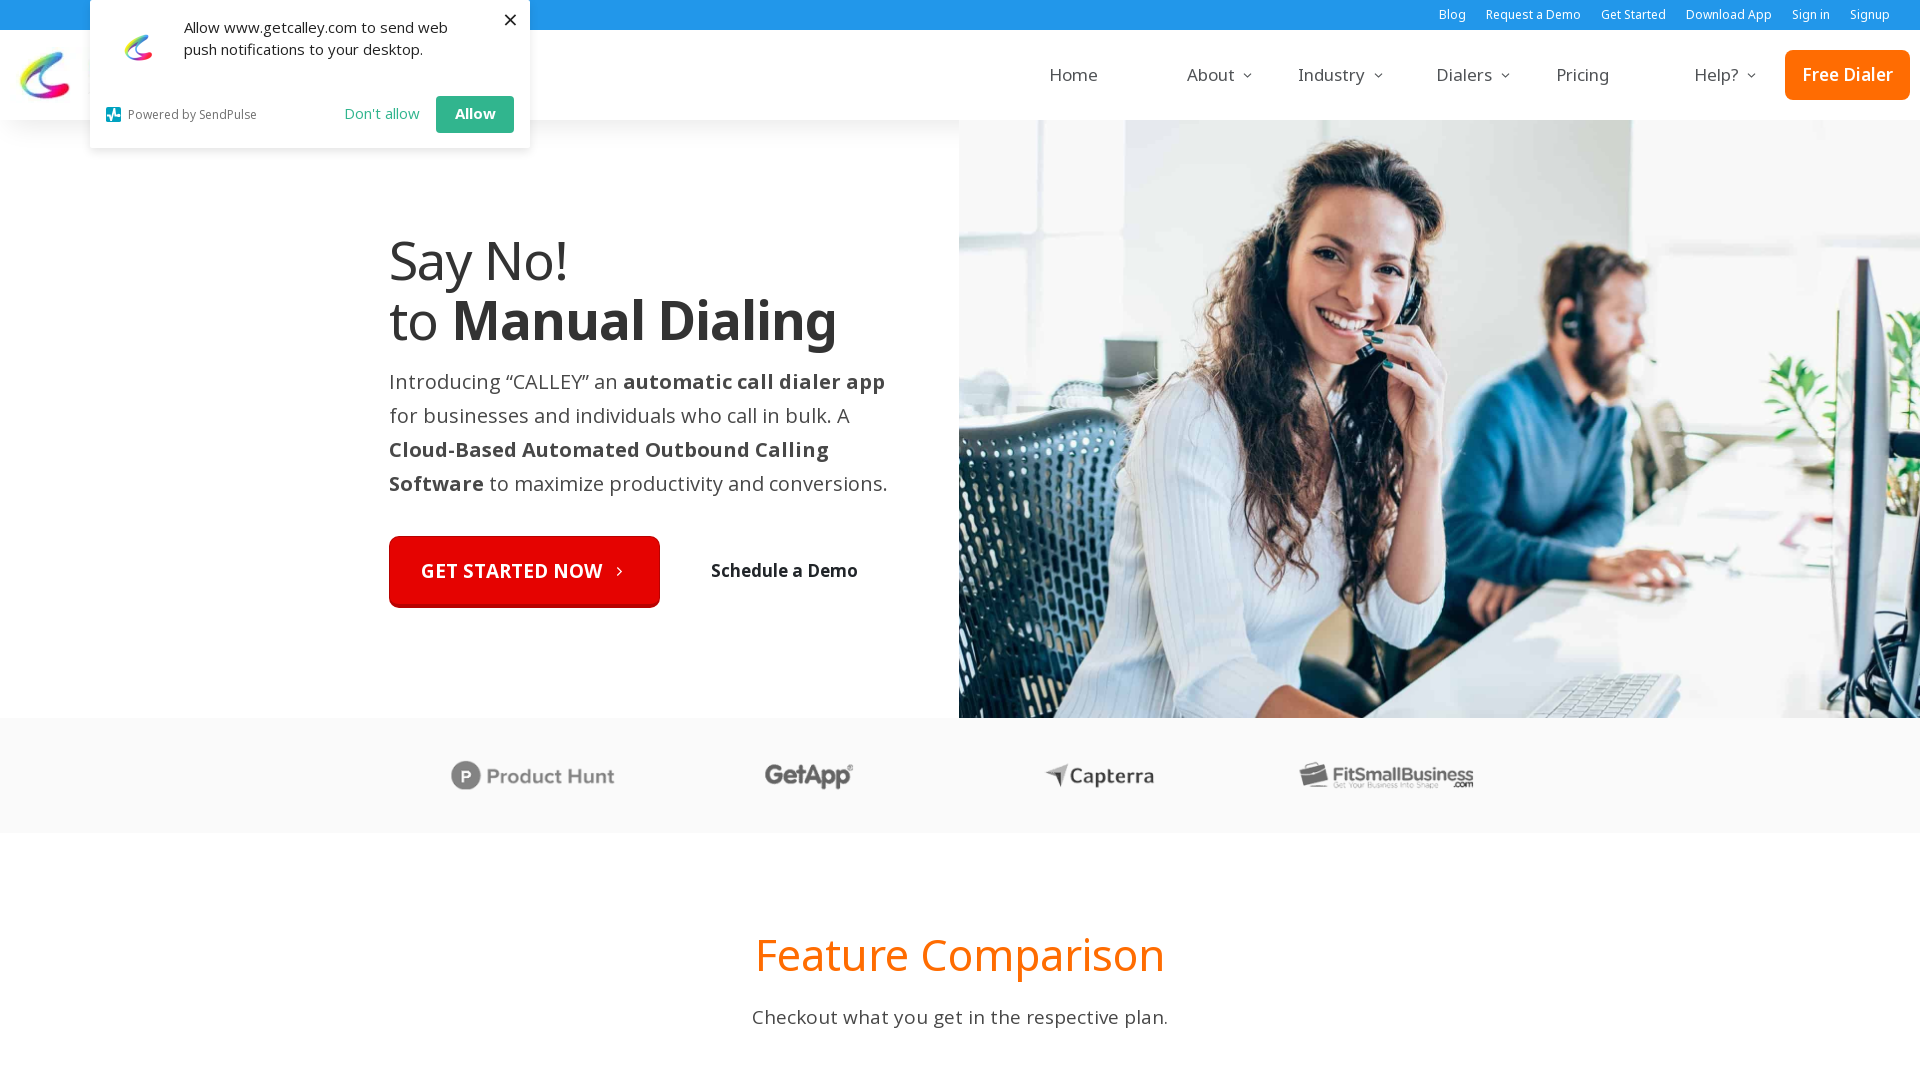